Performs visual testing by taking a screenshot of the login page for snapshot comparison

Starting URL: https://rahulshettyacademy.com/loginpagePractise/

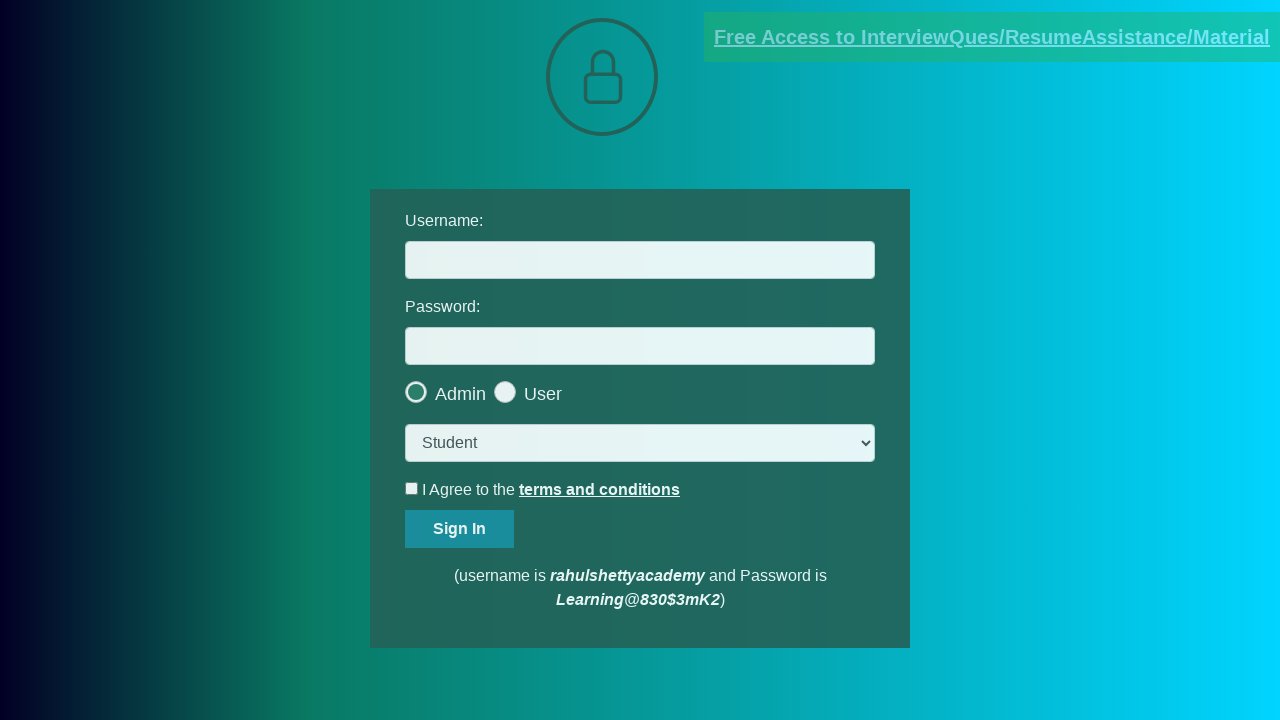

Waited for page to reach domcontentloaded state
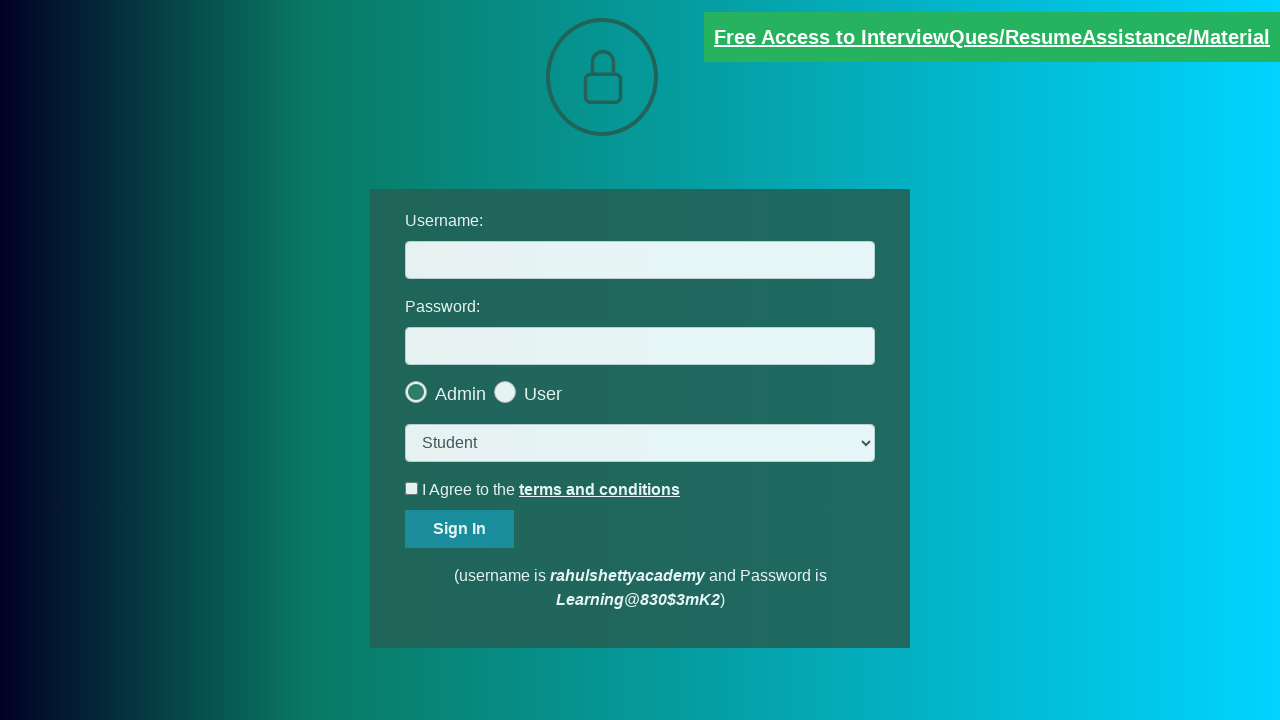

Took screenshot of login page for visual testing
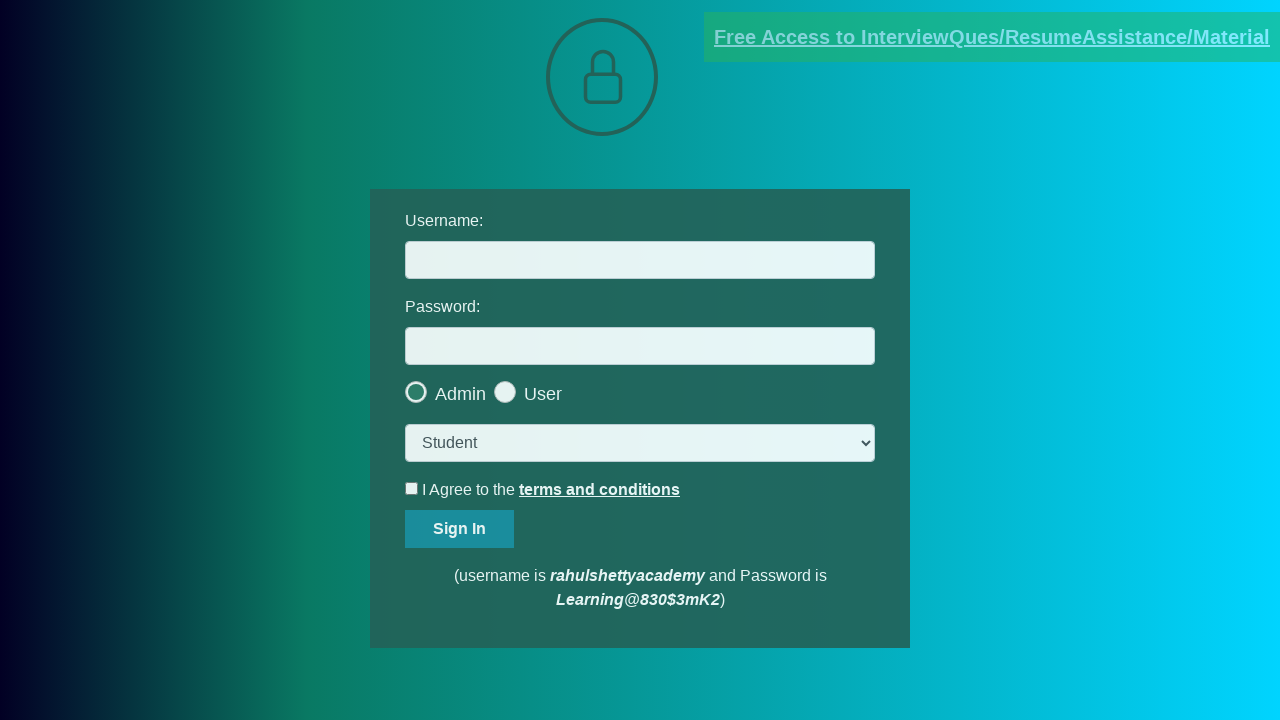

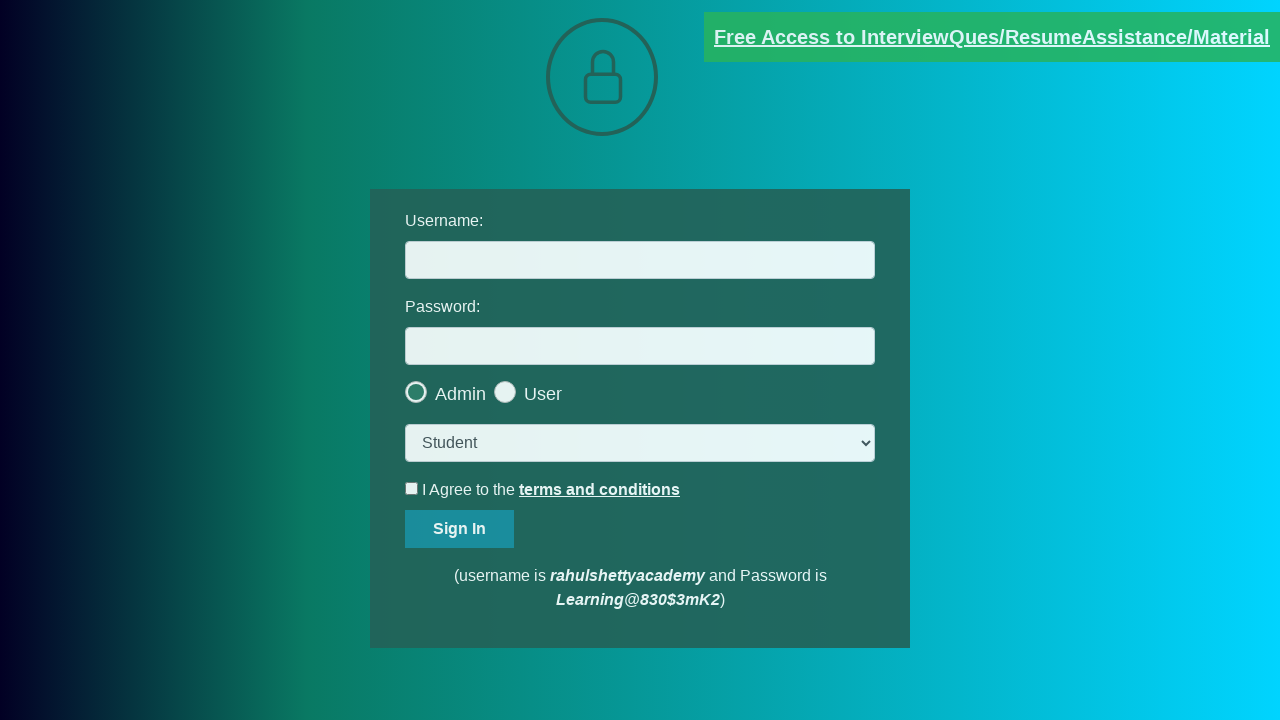